Tests that todo data persists after page reload

Starting URL: https://demo.playwright.dev/todomvc

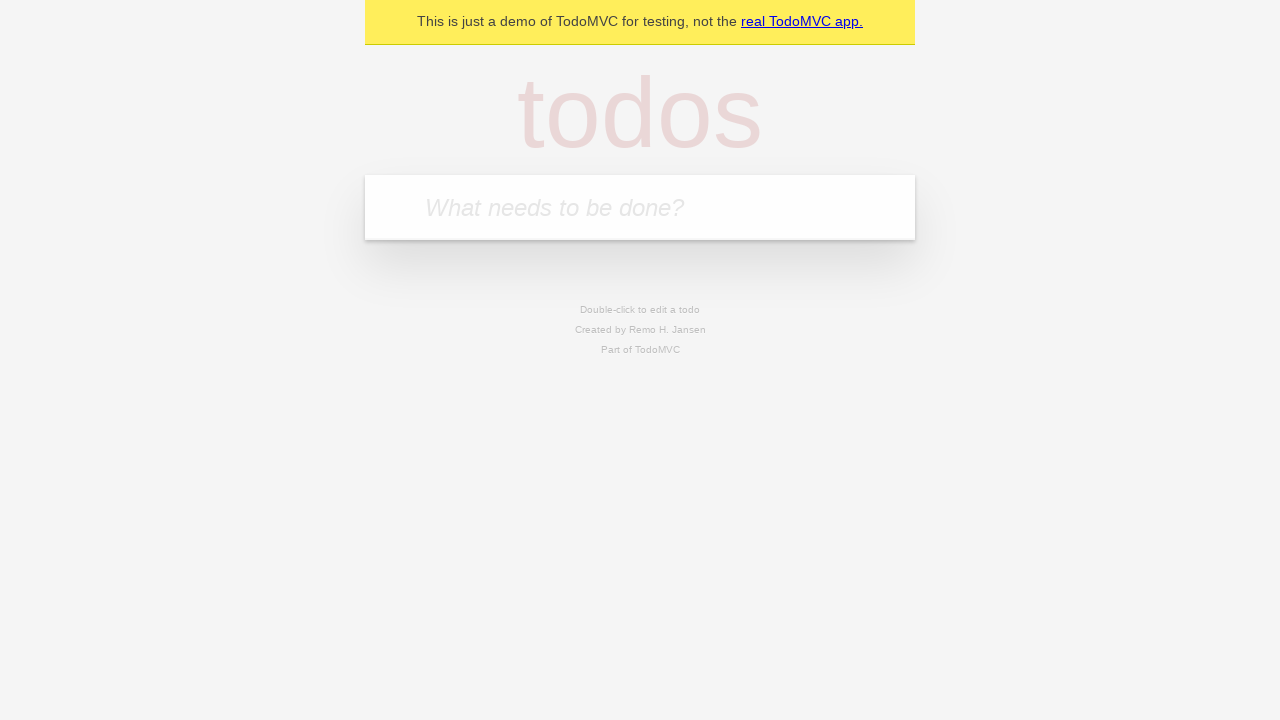

Filled todo input with 'buy some cheese' on internal:attr=[placeholder="What needs to be done?"i]
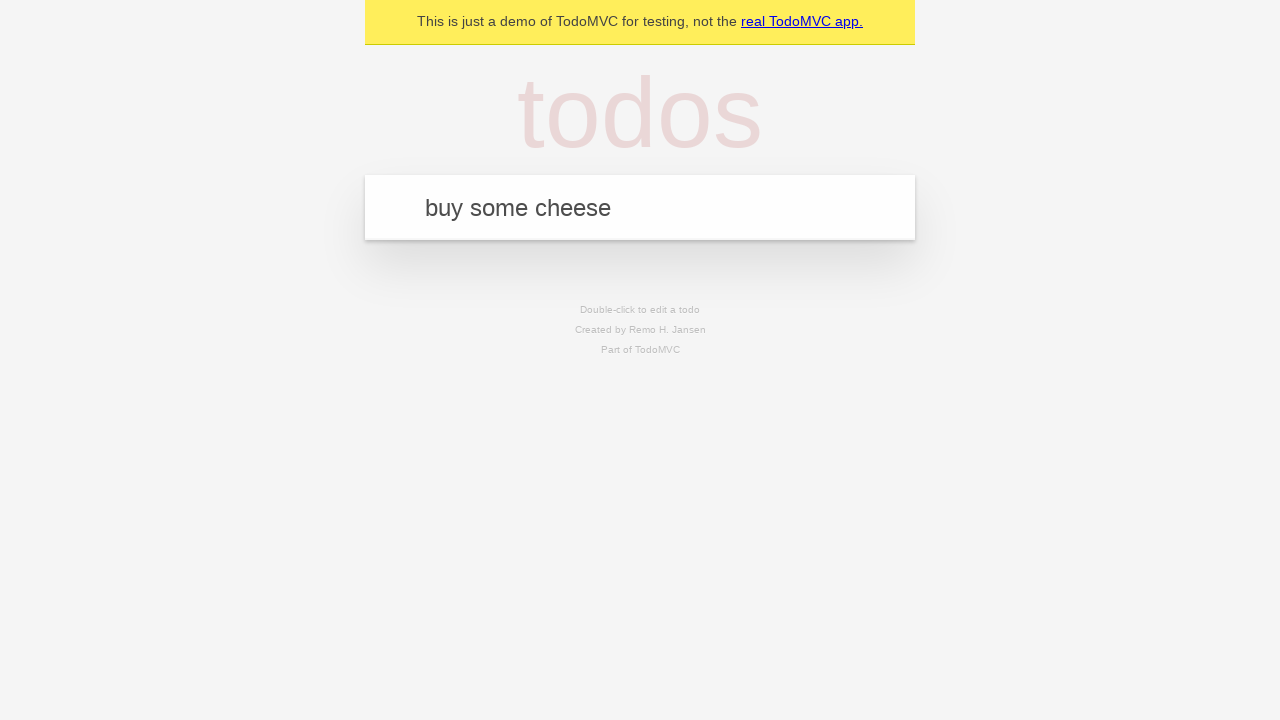

Pressed Enter to add first todo item on internal:attr=[placeholder="What needs to be done?"i]
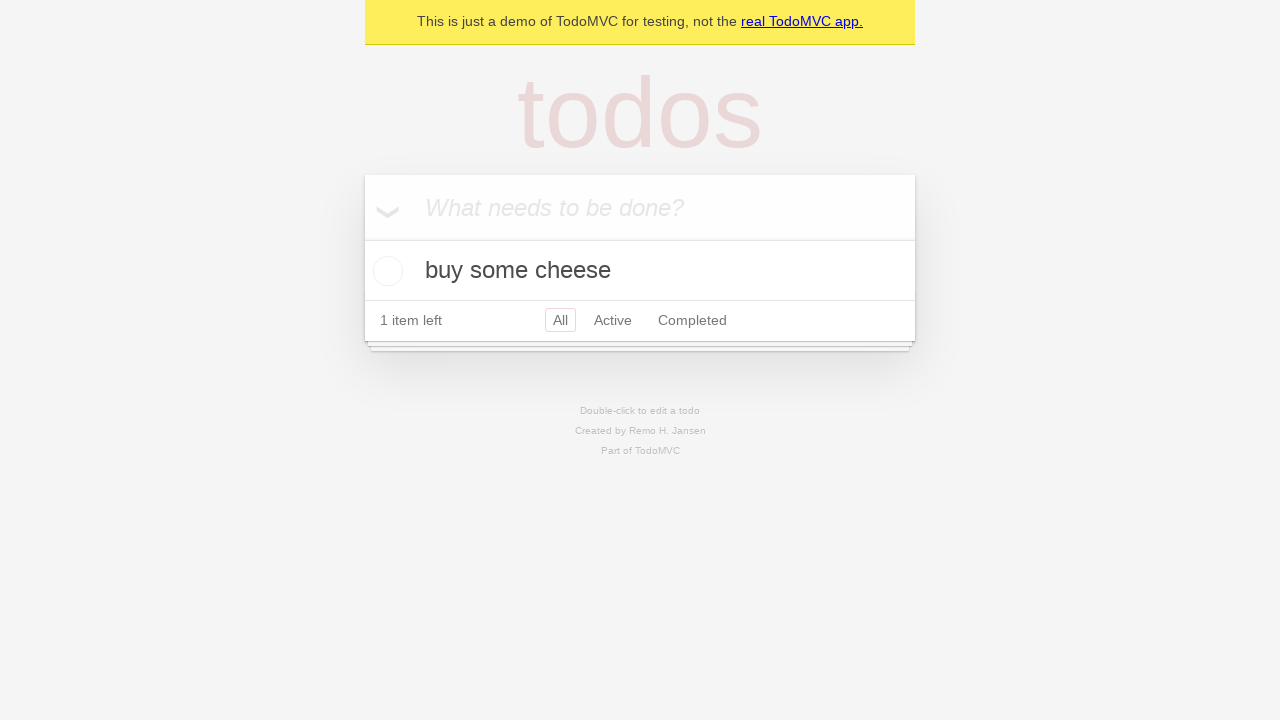

Filled todo input with 'feed the cat' on internal:attr=[placeholder="What needs to be done?"i]
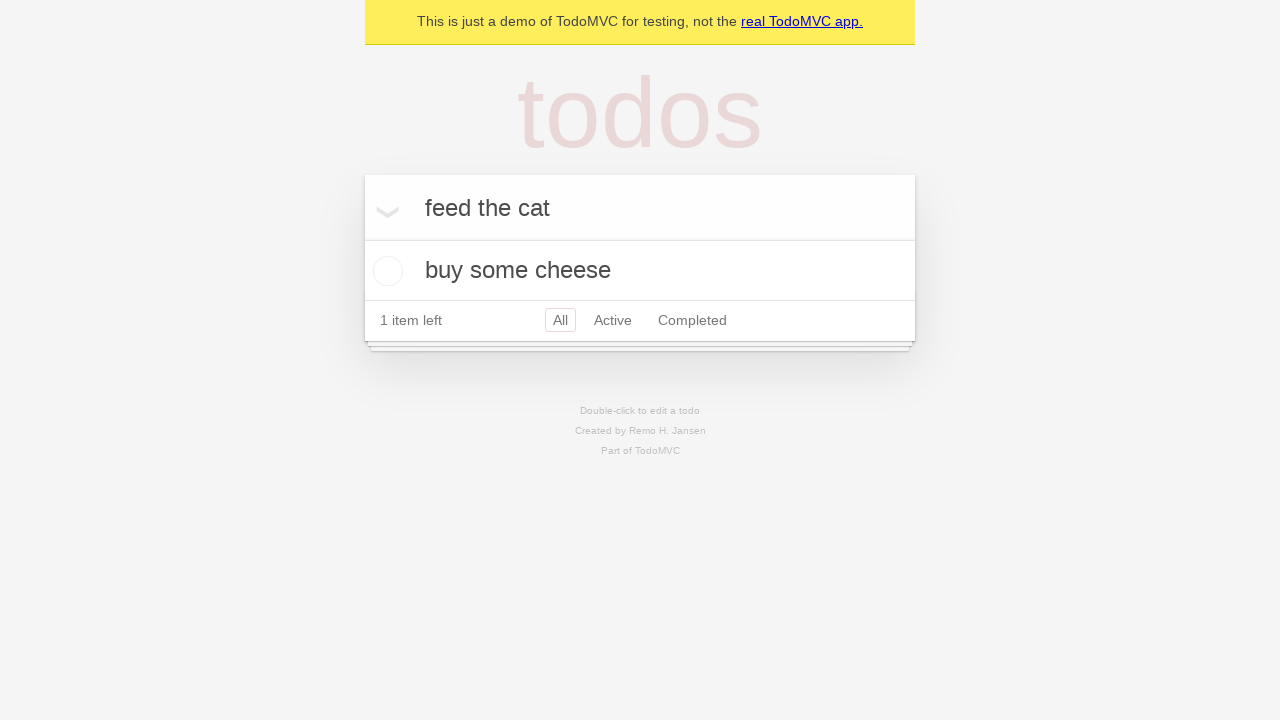

Pressed Enter to add second todo item on internal:attr=[placeholder="What needs to be done?"i]
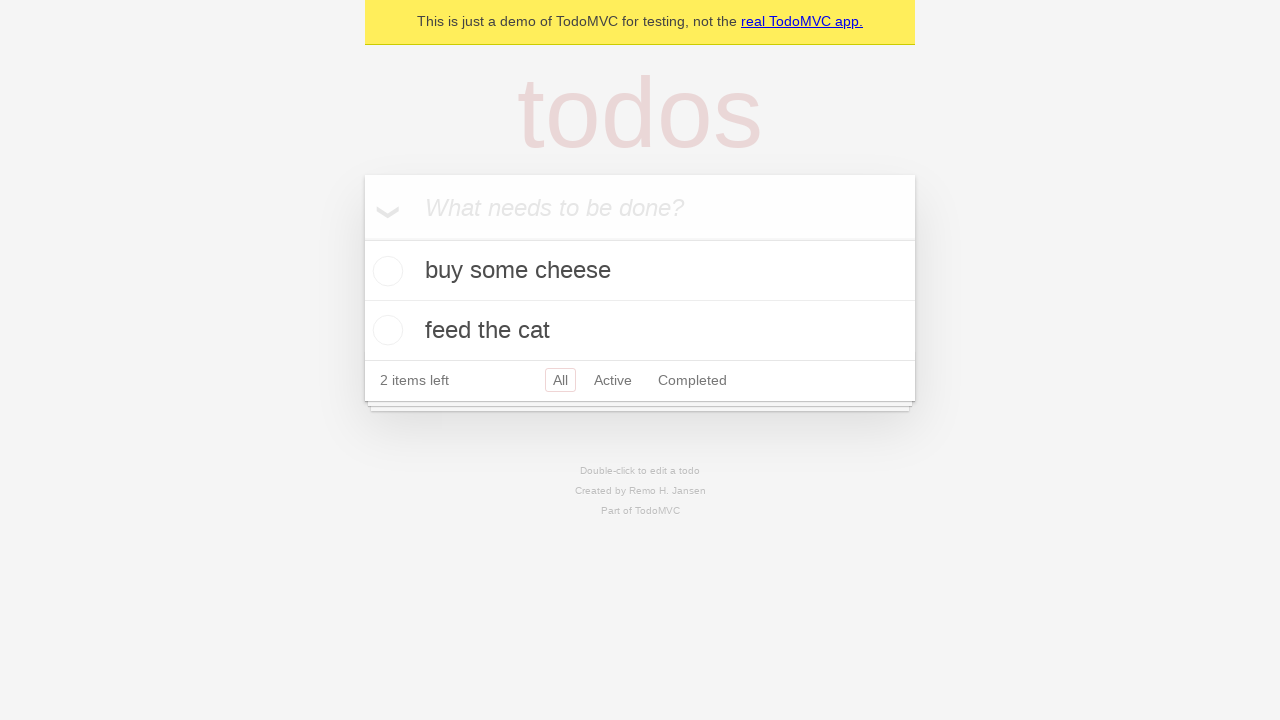

Located all todo items
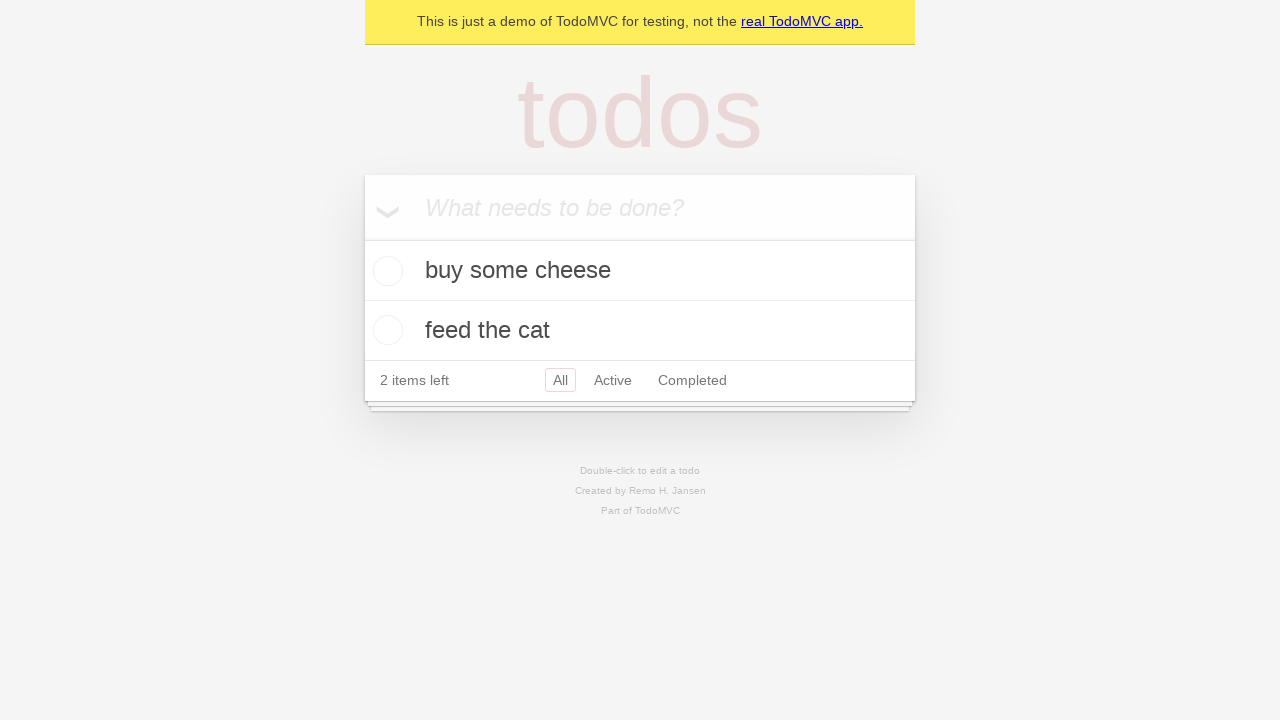

Checked the first todo item at (385, 271) on internal:testid=[data-testid="todo-item"s] >> nth=0 >> internal:role=checkbox
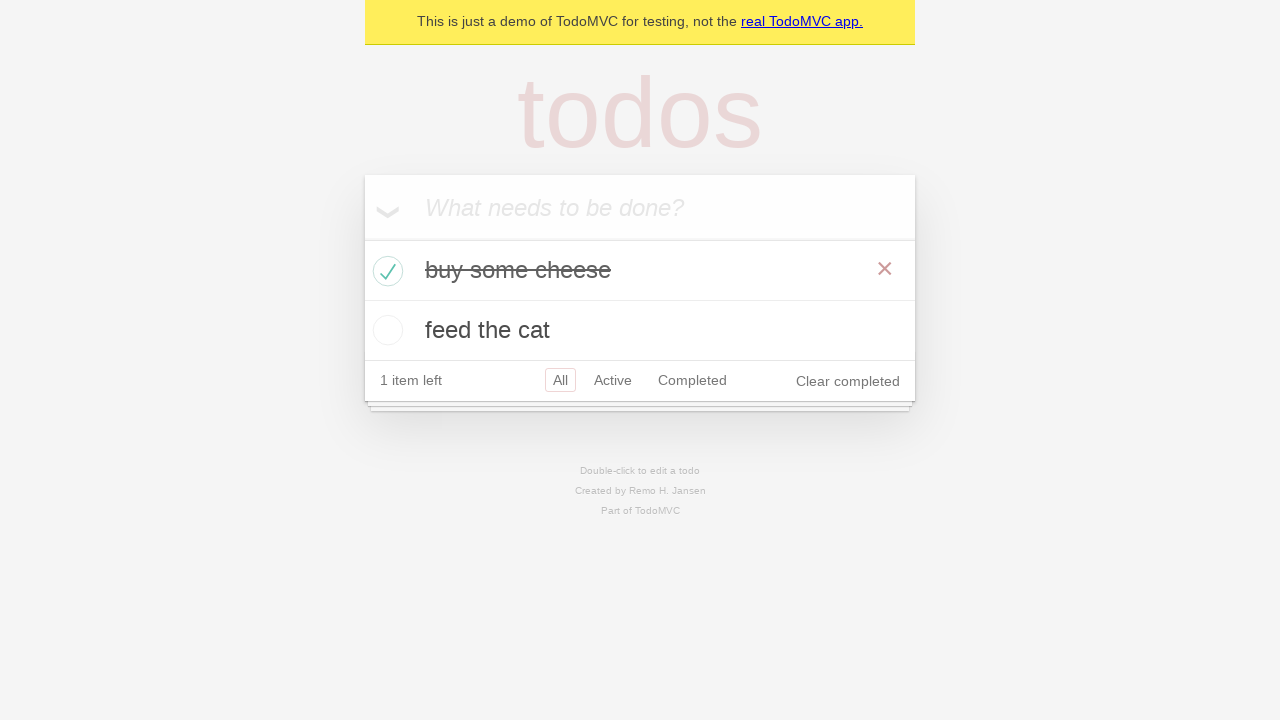

Reloaded the page to test data persistence
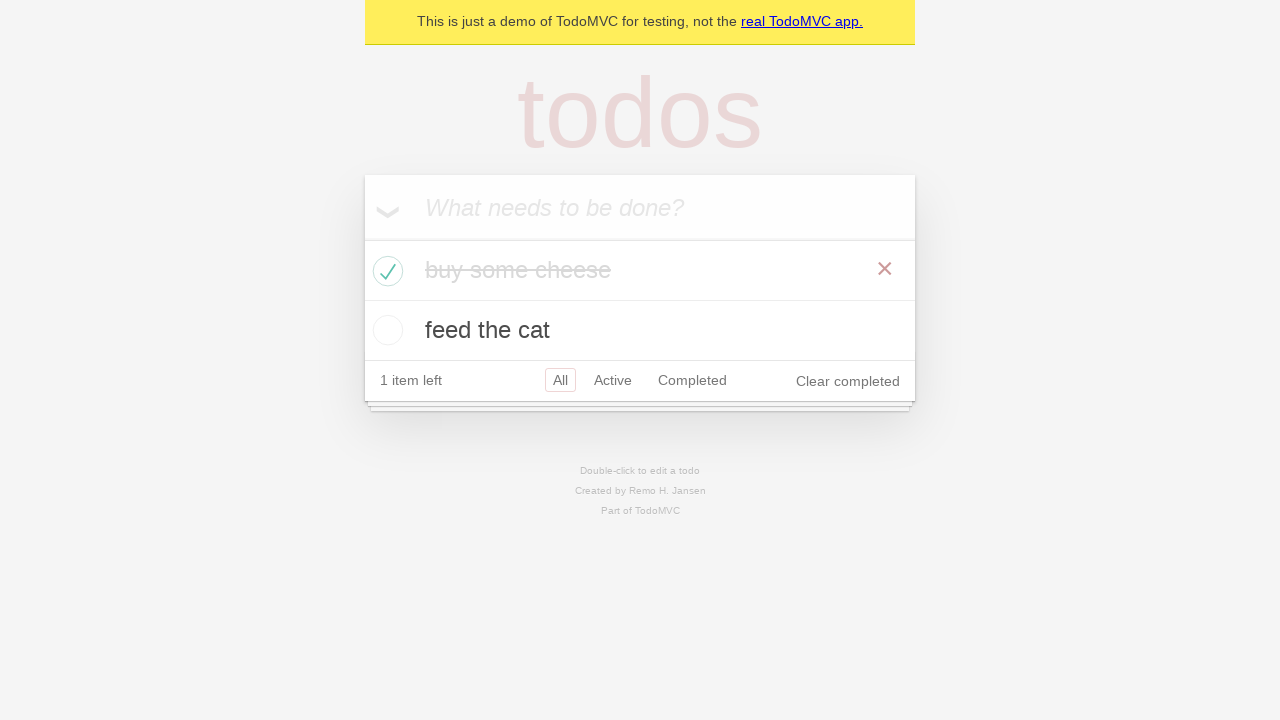

Waited for todo items to load after page reload
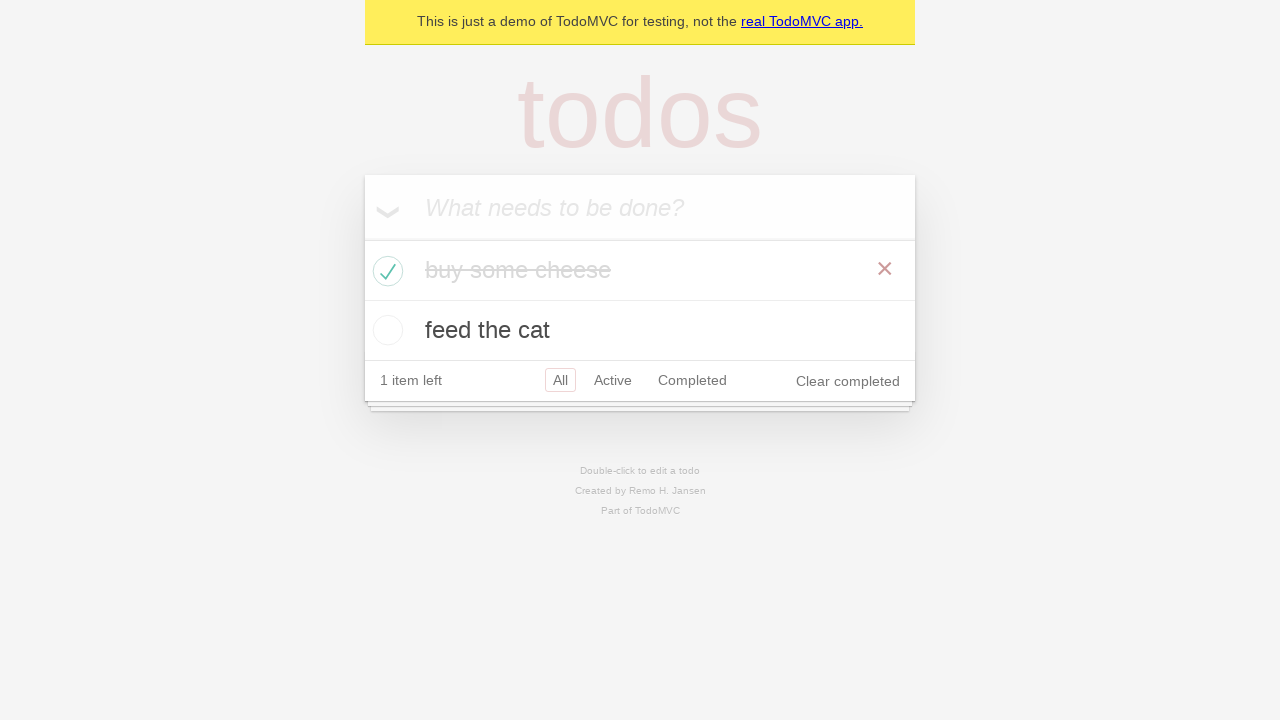

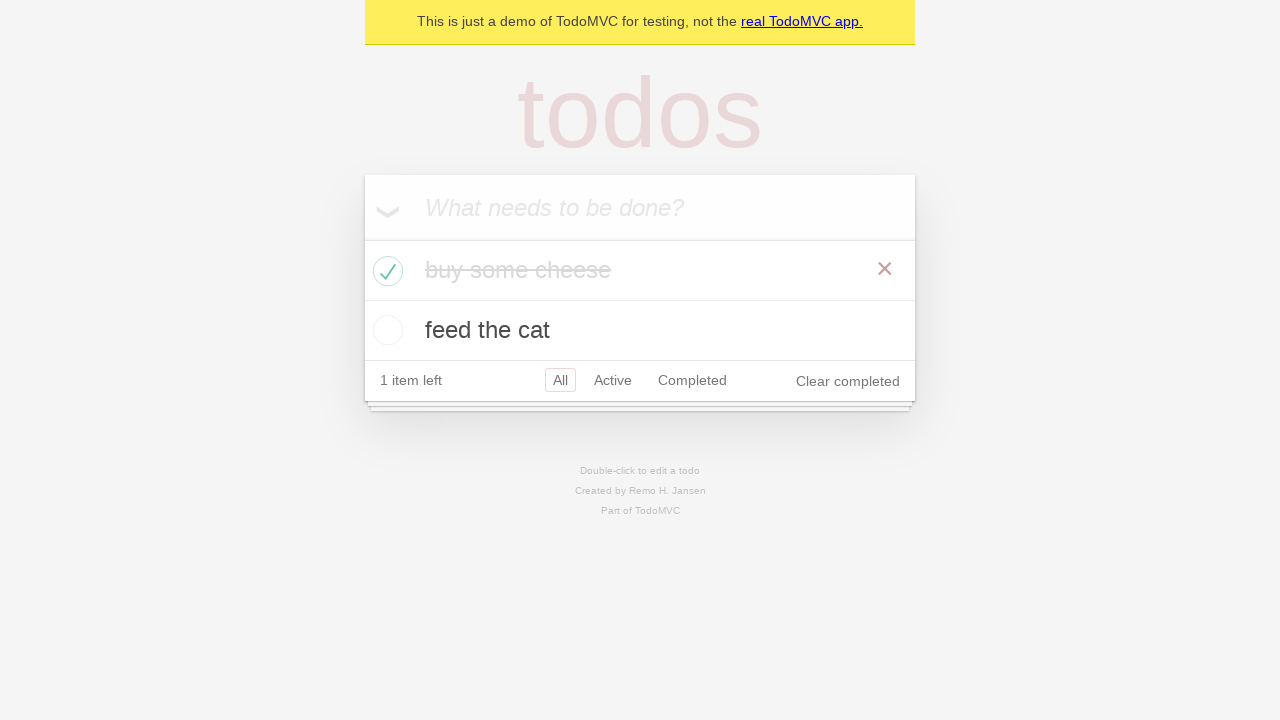